Creates a new paste on Pastebin by filling in code text, selecting expiration time, entering a paste name, and submitting the form

Starting URL: https://pastebin.com

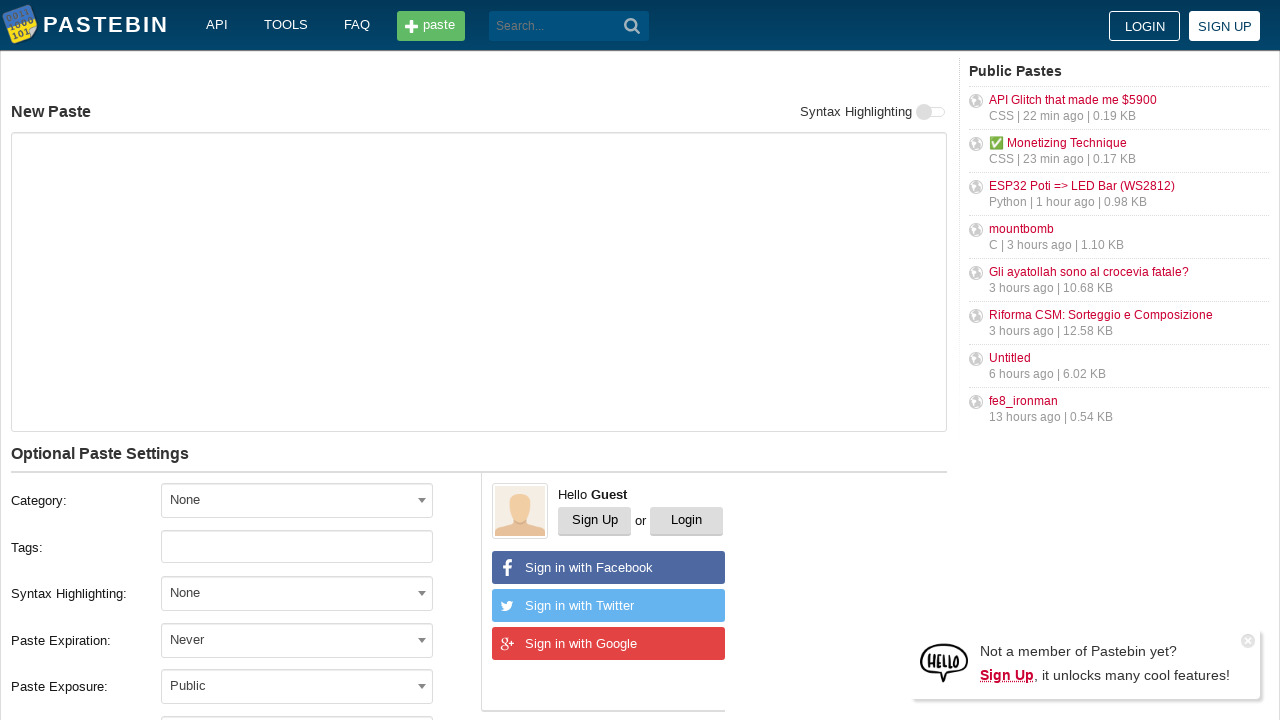

Filled code textarea with 'Hello from WebDriver' on textarea#postform-text
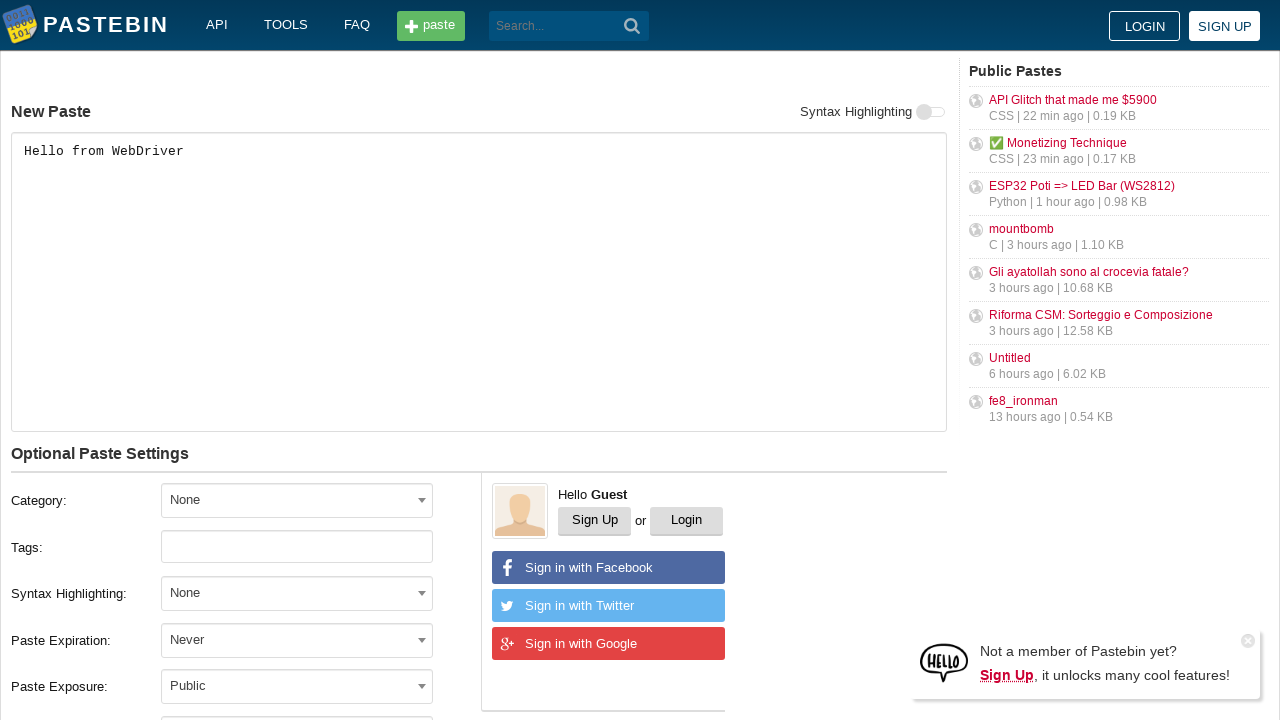

Clicked expiration dropdown (currently set to 'Never') at (297, 640) on xpath=//span[text()='Never']
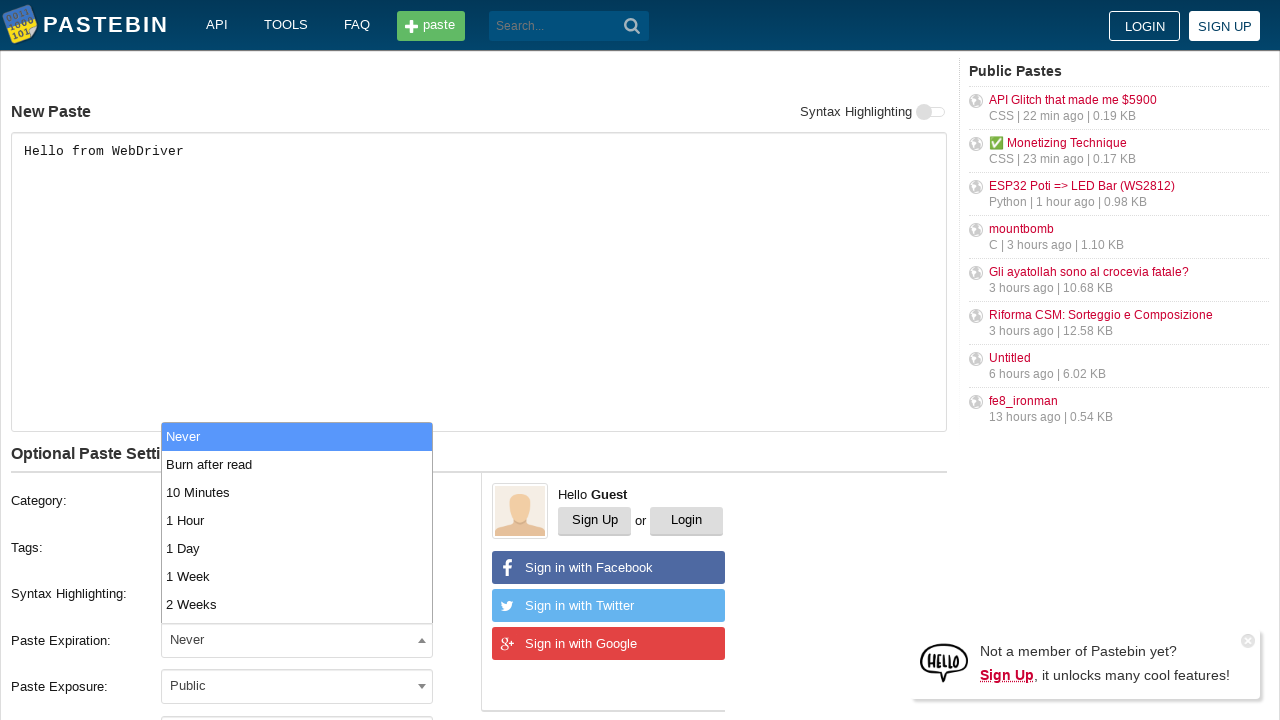

Selected '10 Minutes' from expiration dropdown at (297, 492) on xpath=/html/body/span[2]/span/span[2]/ul/li[3]
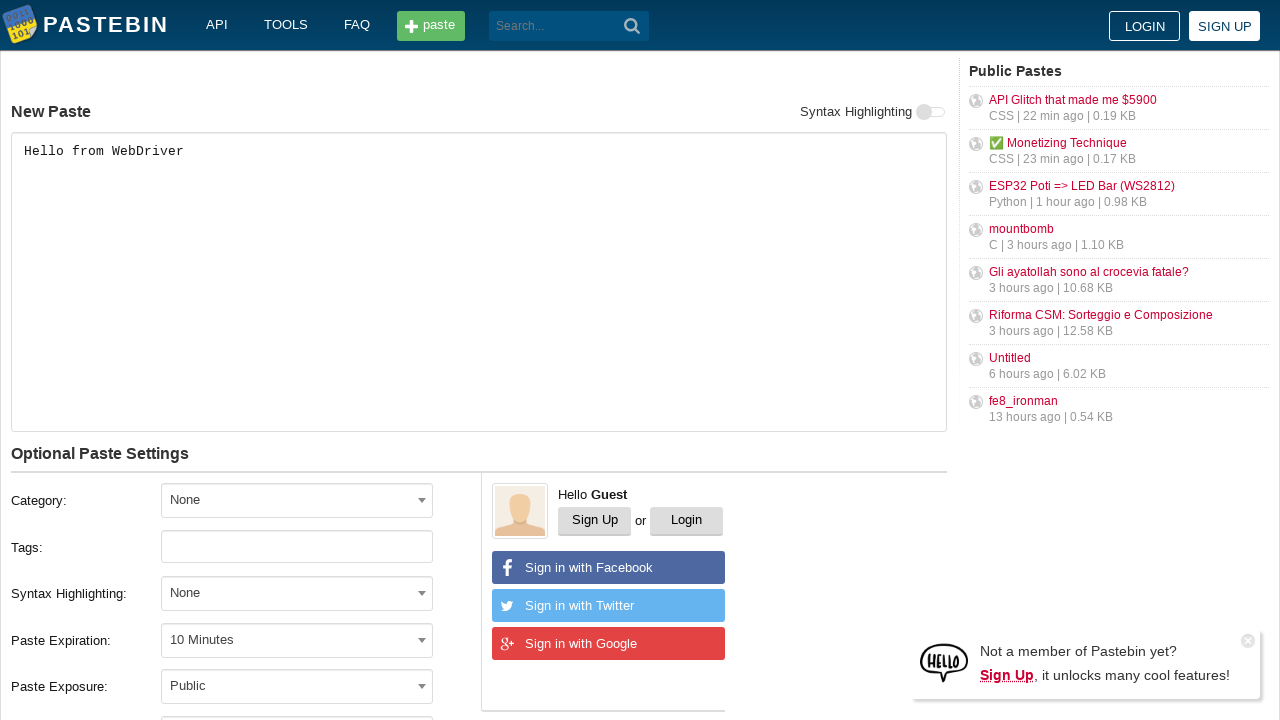

Entered paste name 'helloweb' on input[name='PostForm[name]']
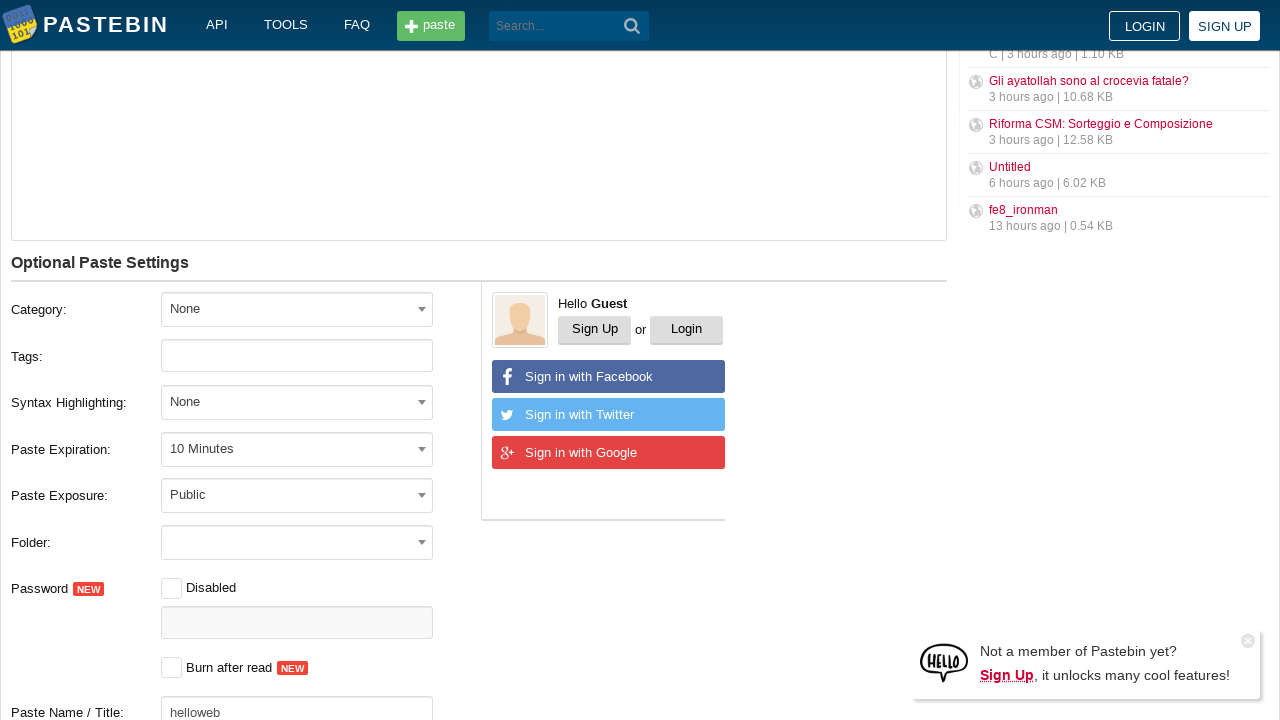

Clicked 'Create Paste' button to submit the form
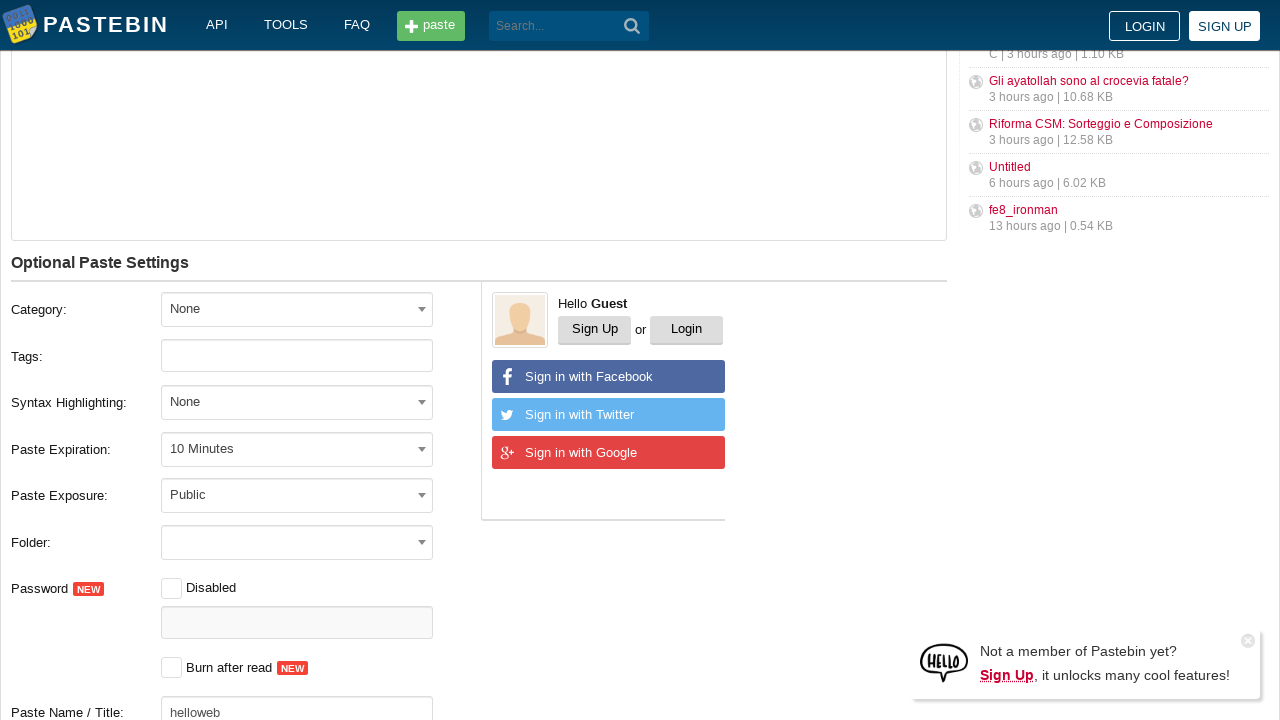

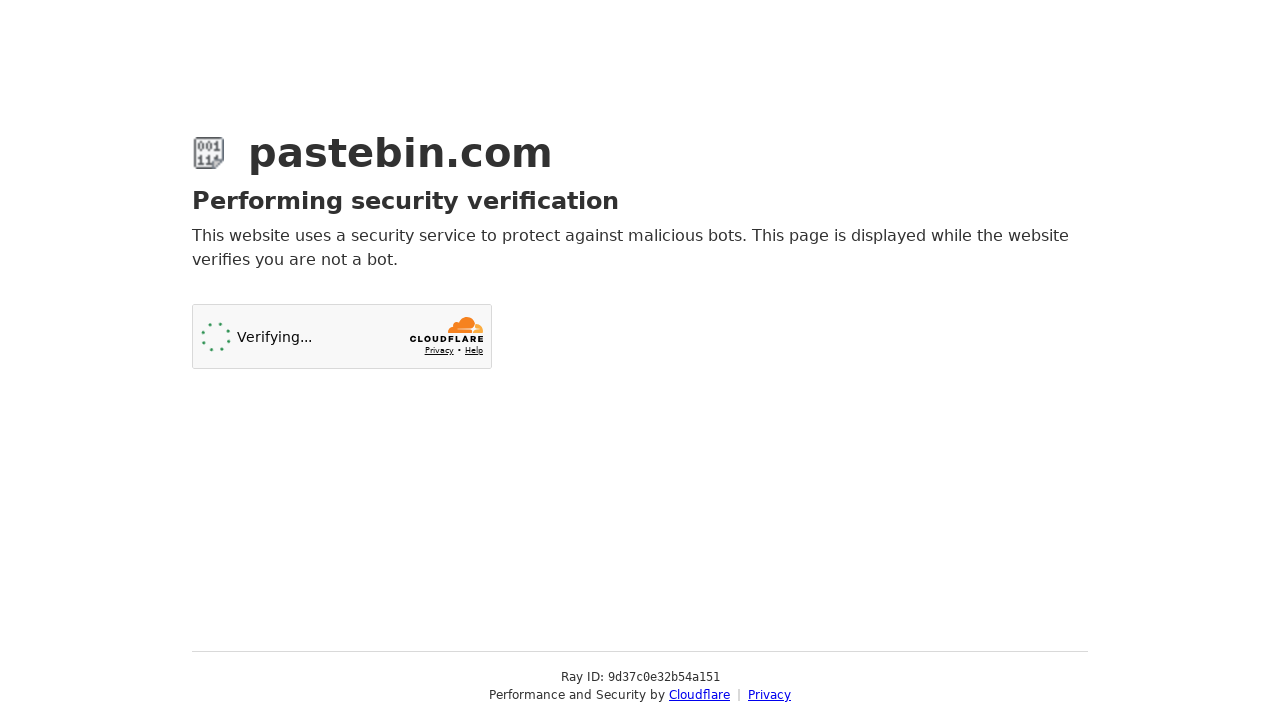